Tests React Semantic UI dropdown by selecting a user option from the dropdown menu

Starting URL: https://react.semantic-ui.com/maximize/dropdown-example-selection/

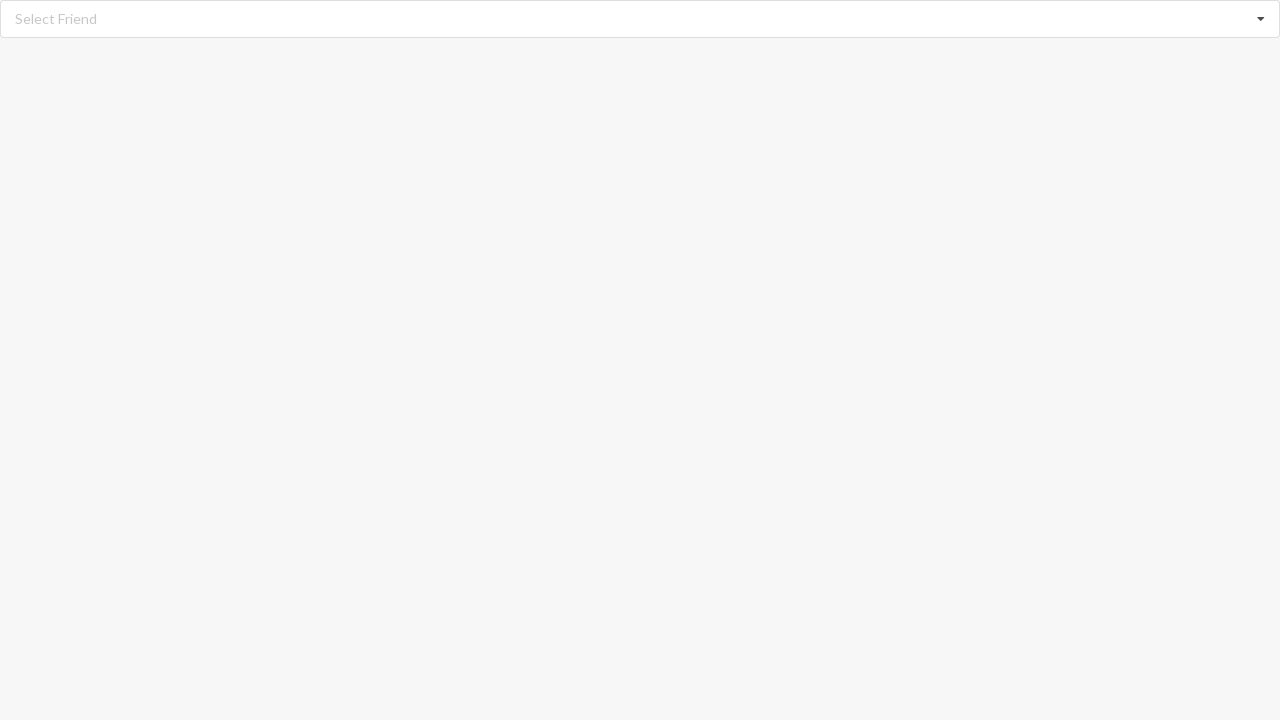

Clicked on dropdown menu to open it at (640, 19) on div.ui.fluid.selection.dropdown
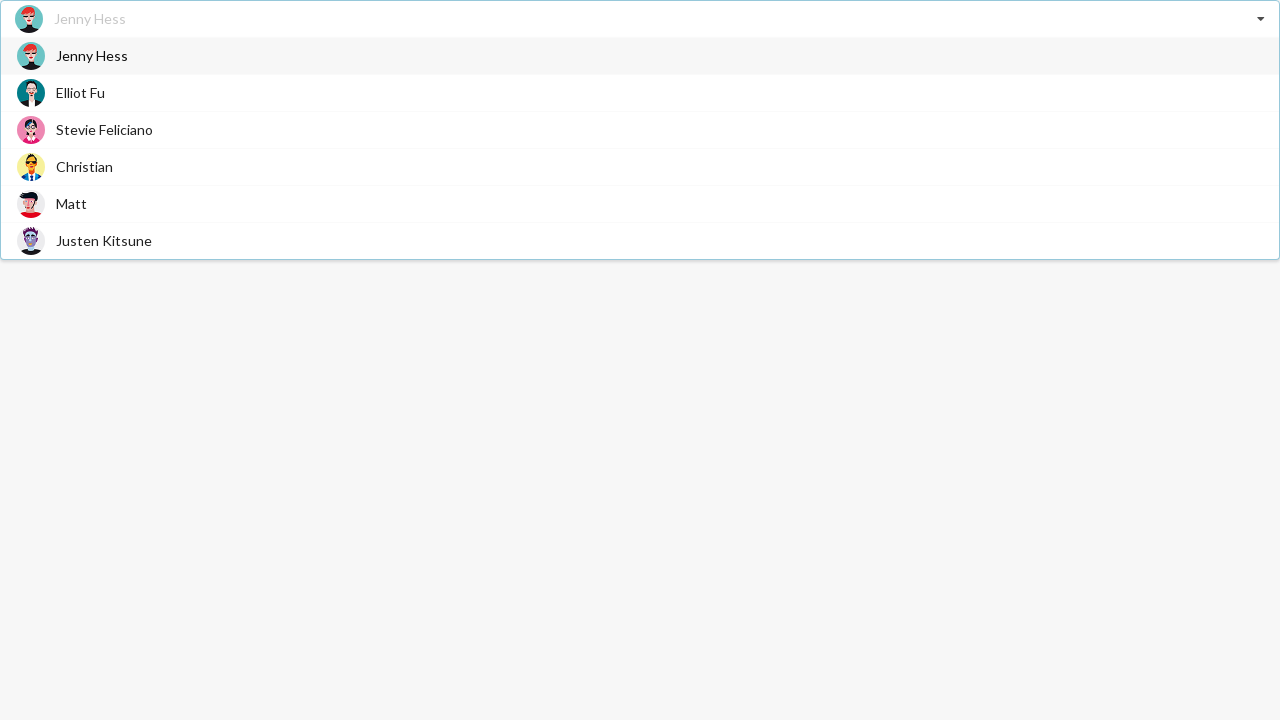

Dropdown menu items loaded
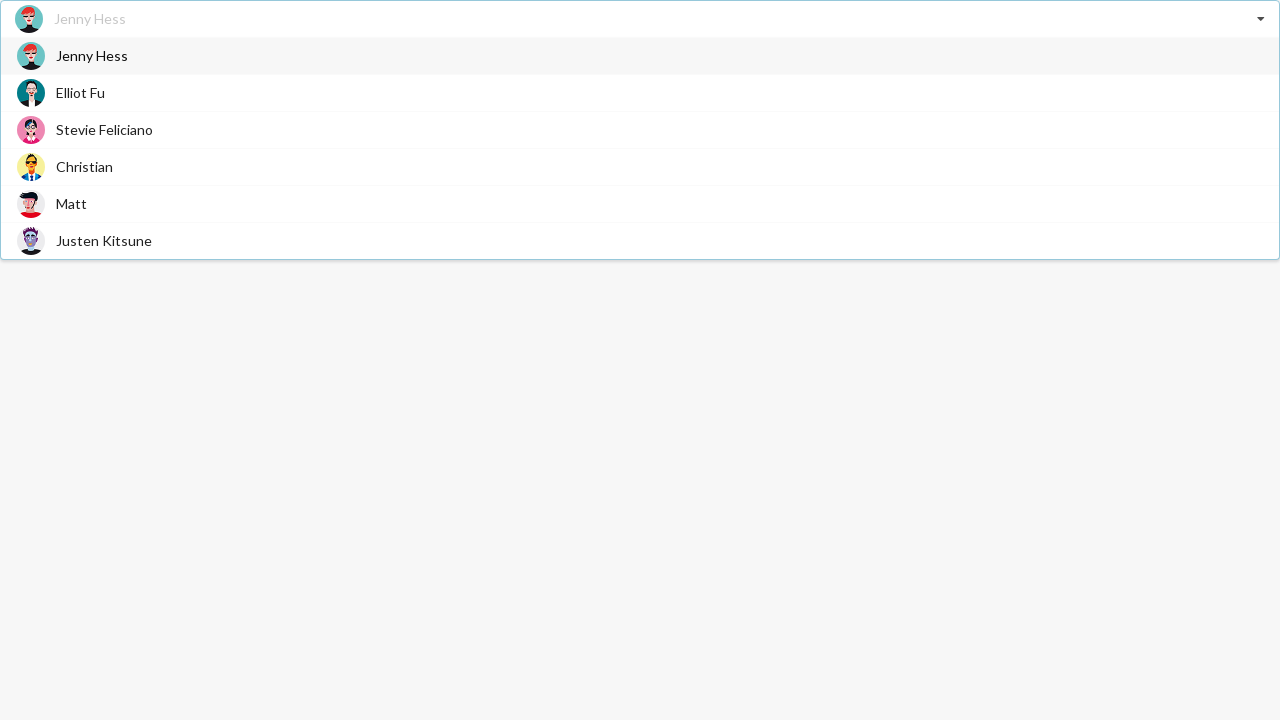

Selected 'Elliot Fu' option from dropdown menu at (640, 92) on div.ui.fluid.selection.dropdown div.visible.menu.transition>div:has-text('Elliot
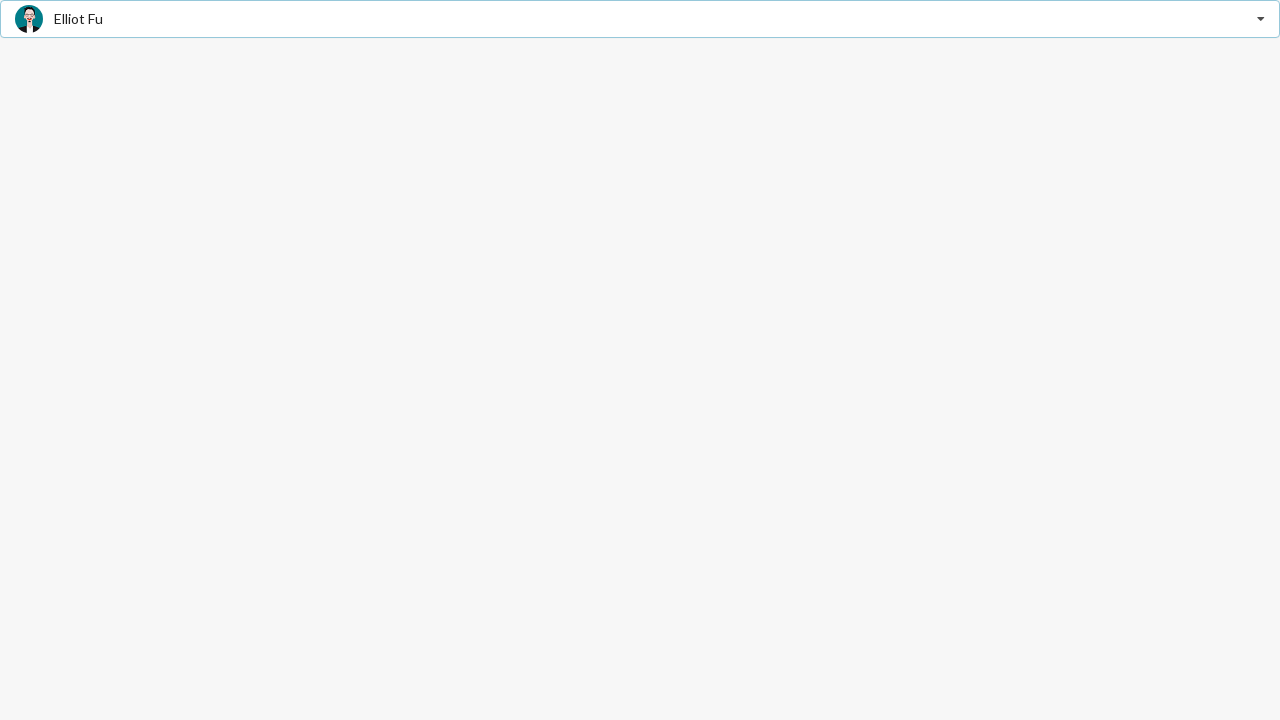

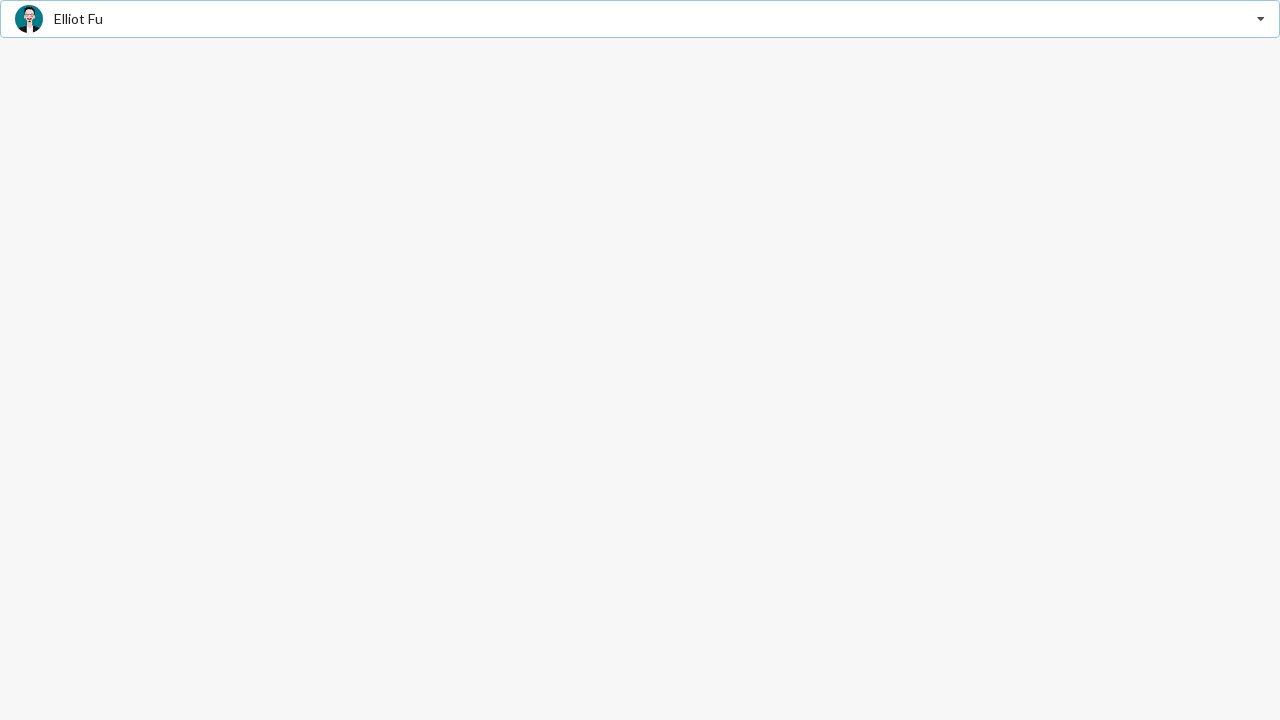